Tests infinite scroll functionality on a music playlist page by scrolling down until all content is loaded, then verifies playlist items are displayed.

Starting URL: https://workey.codeit.kr/music

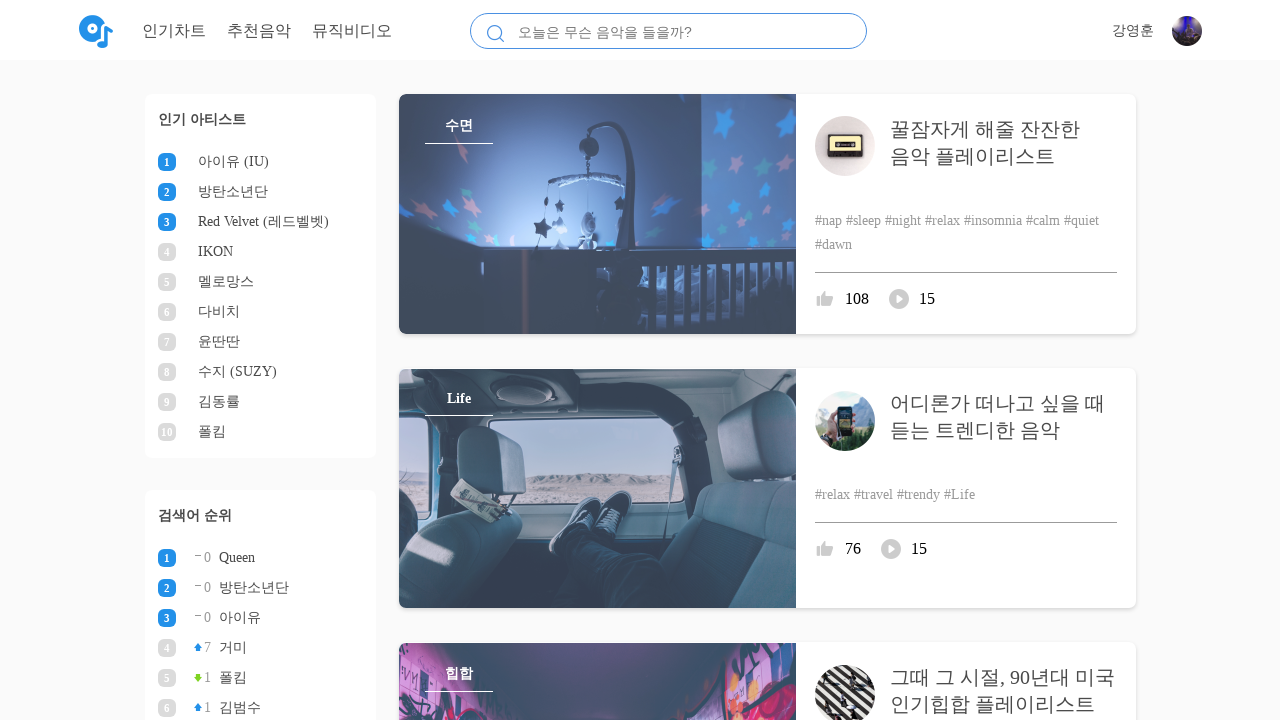

Waited for initial playlist content to load
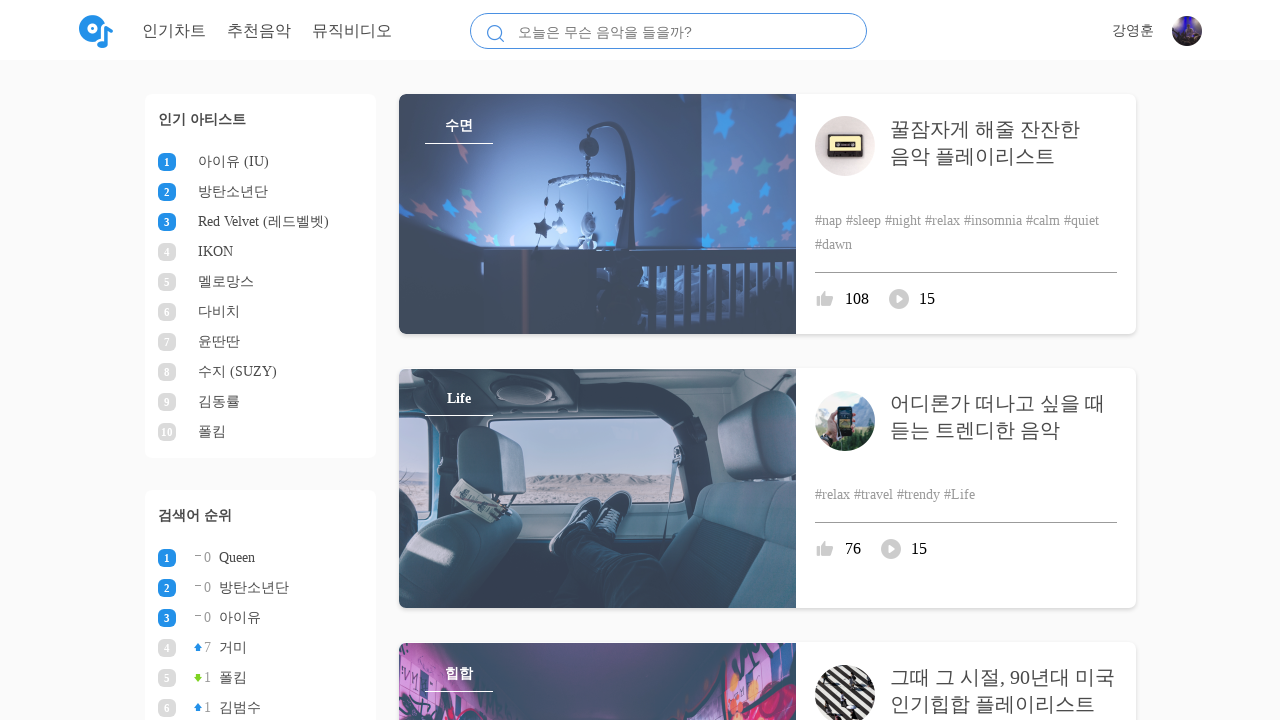

Retrieved initial page scroll height
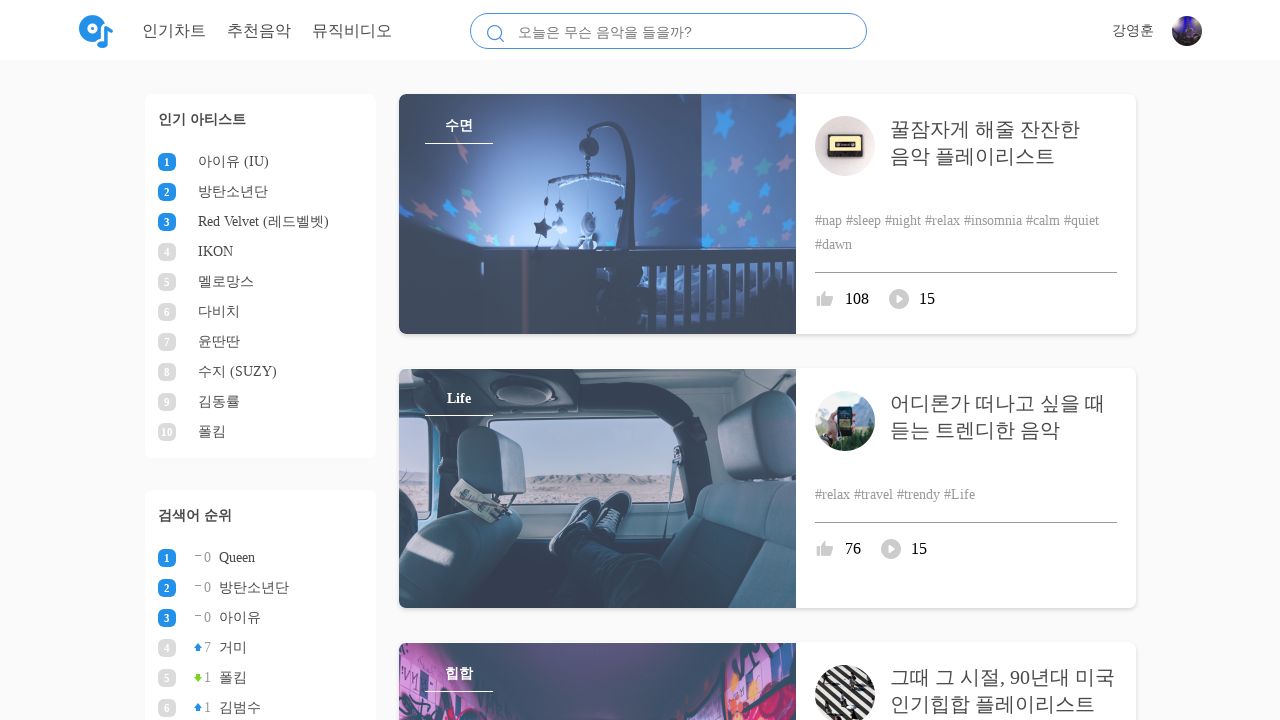

Scrolled to bottom of playlist page
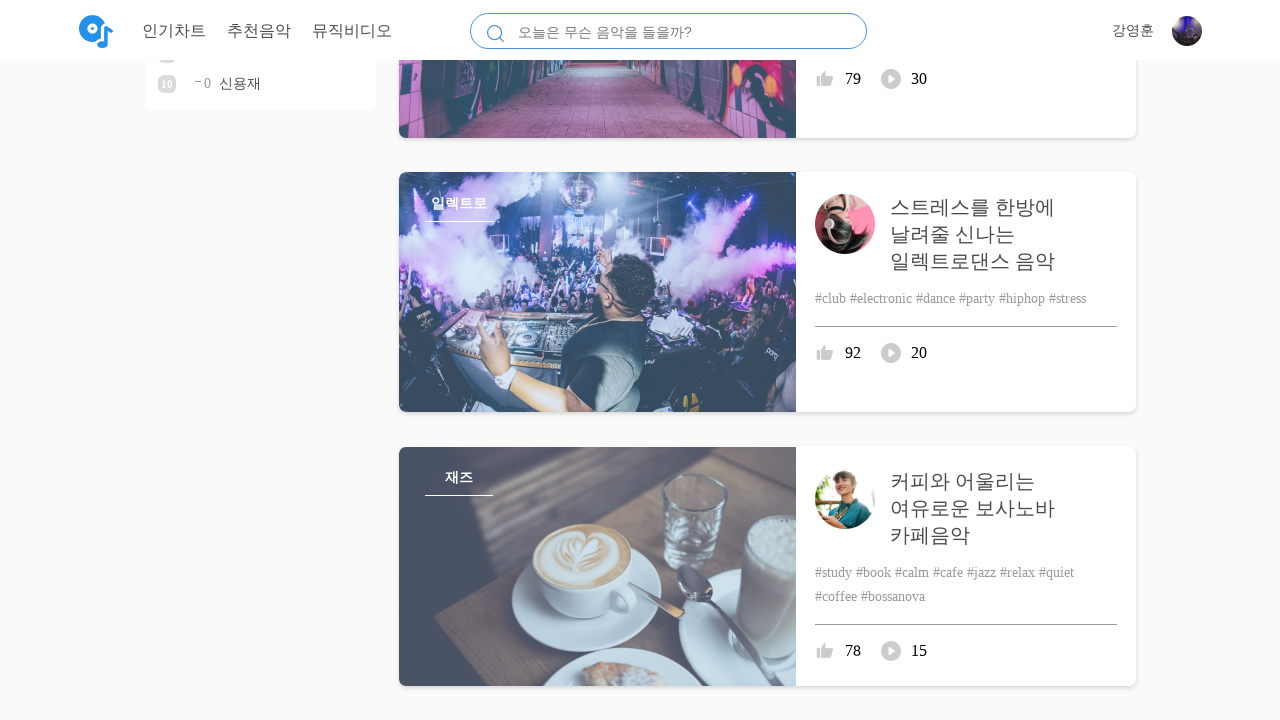

Waited 500ms for new content to load
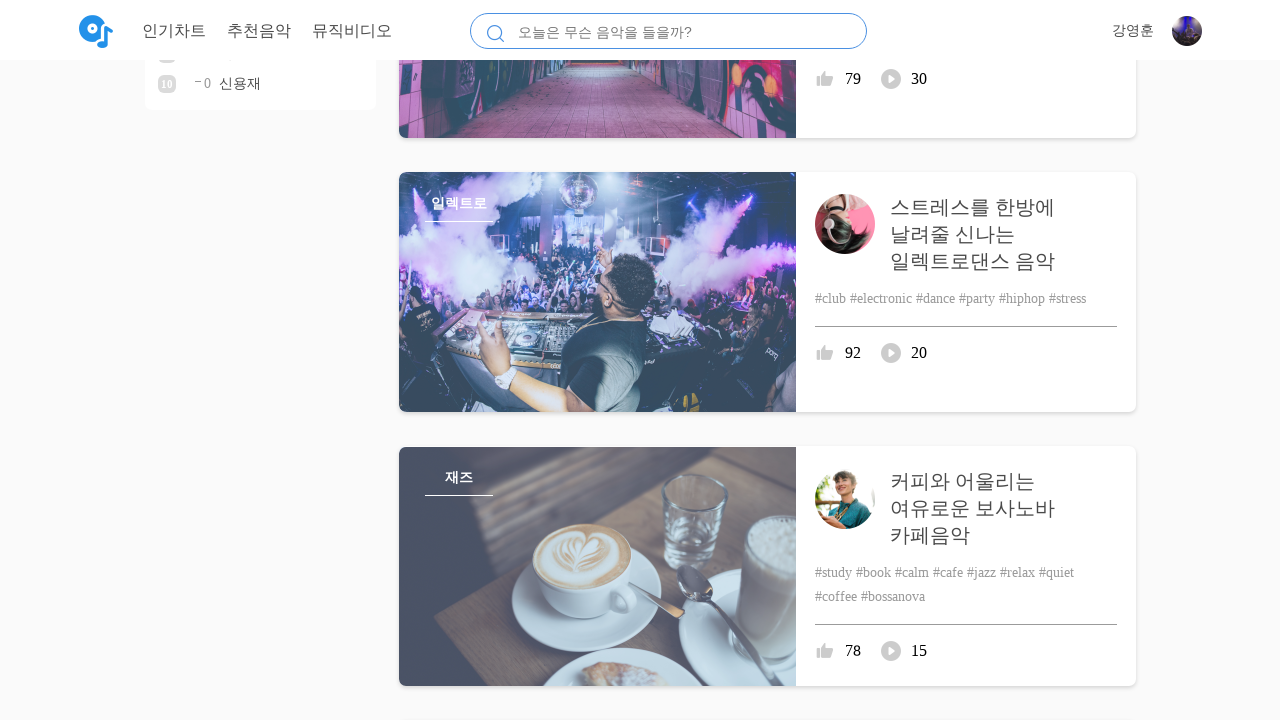

Retrieved updated page scroll height to check for new content
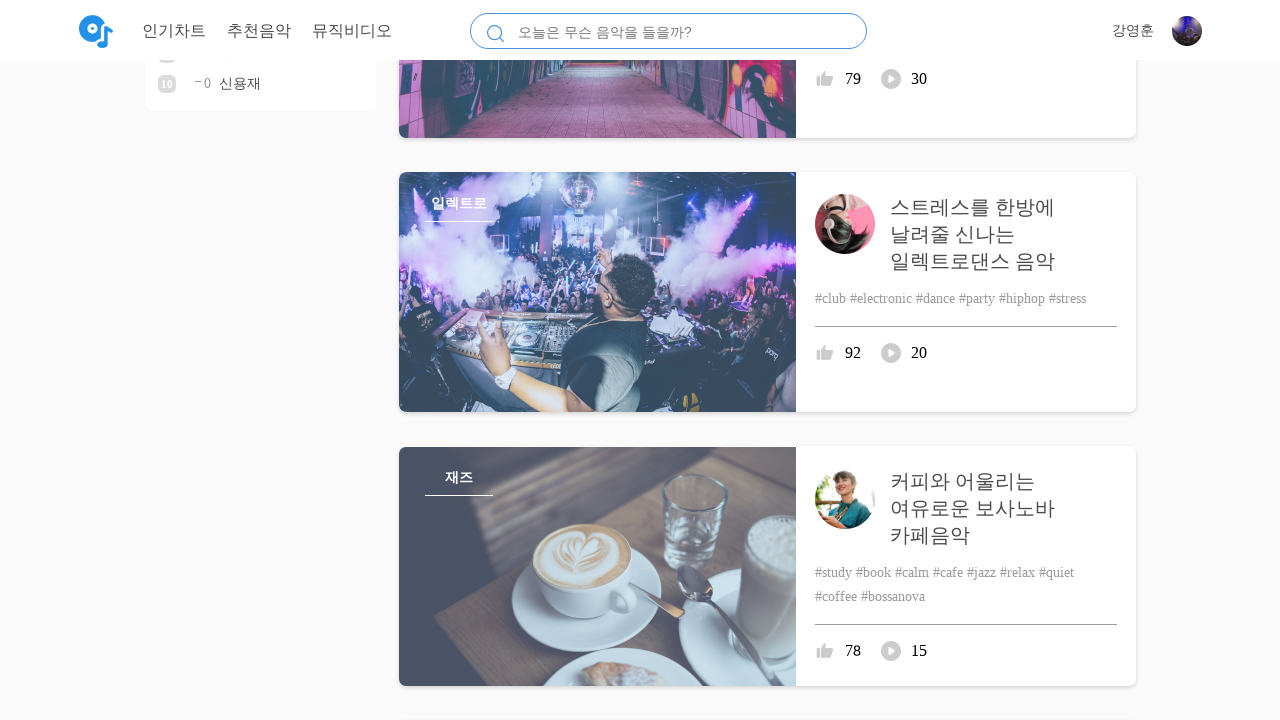

New content detected - continuing infinite scroll
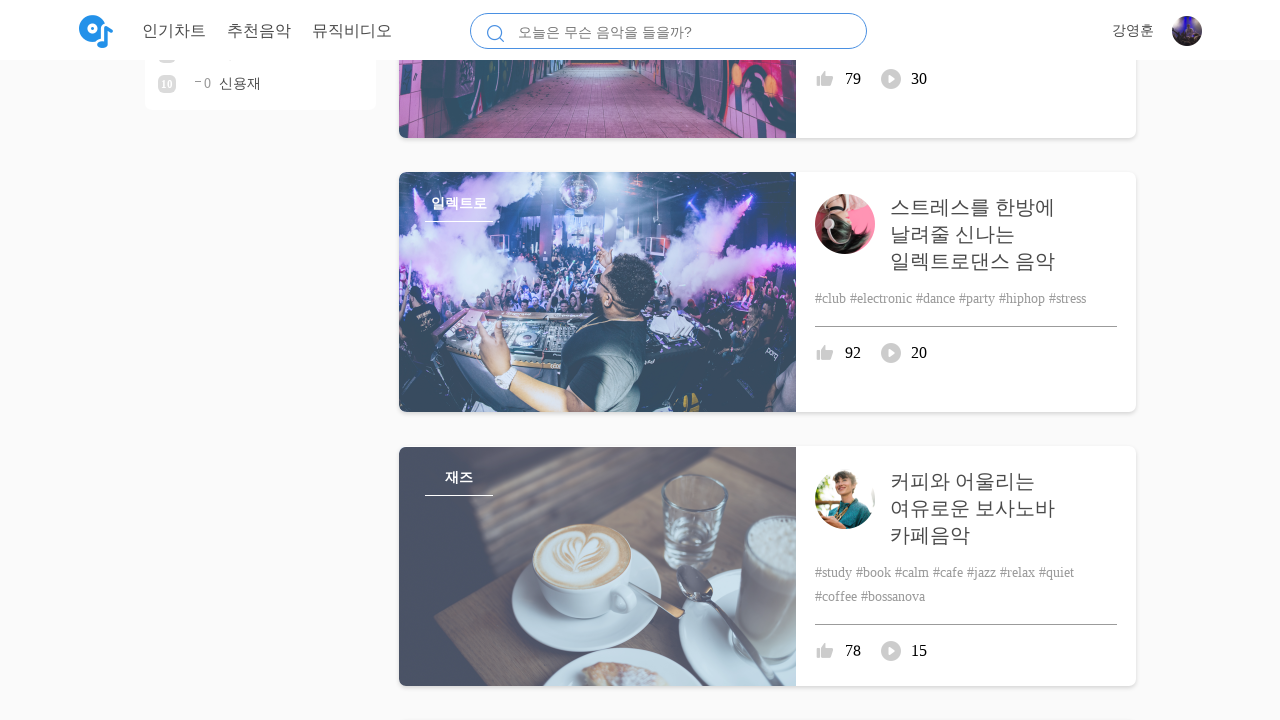

Scrolled to bottom of playlist page
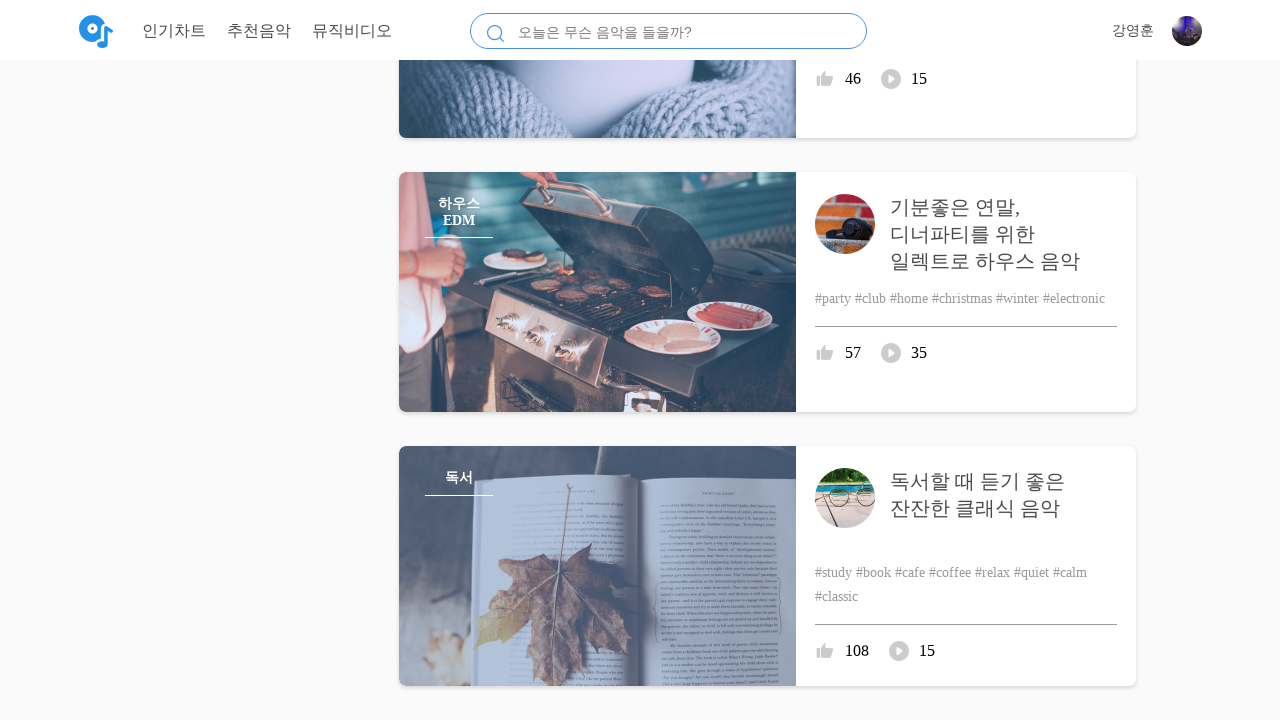

Waited 500ms for new content to load
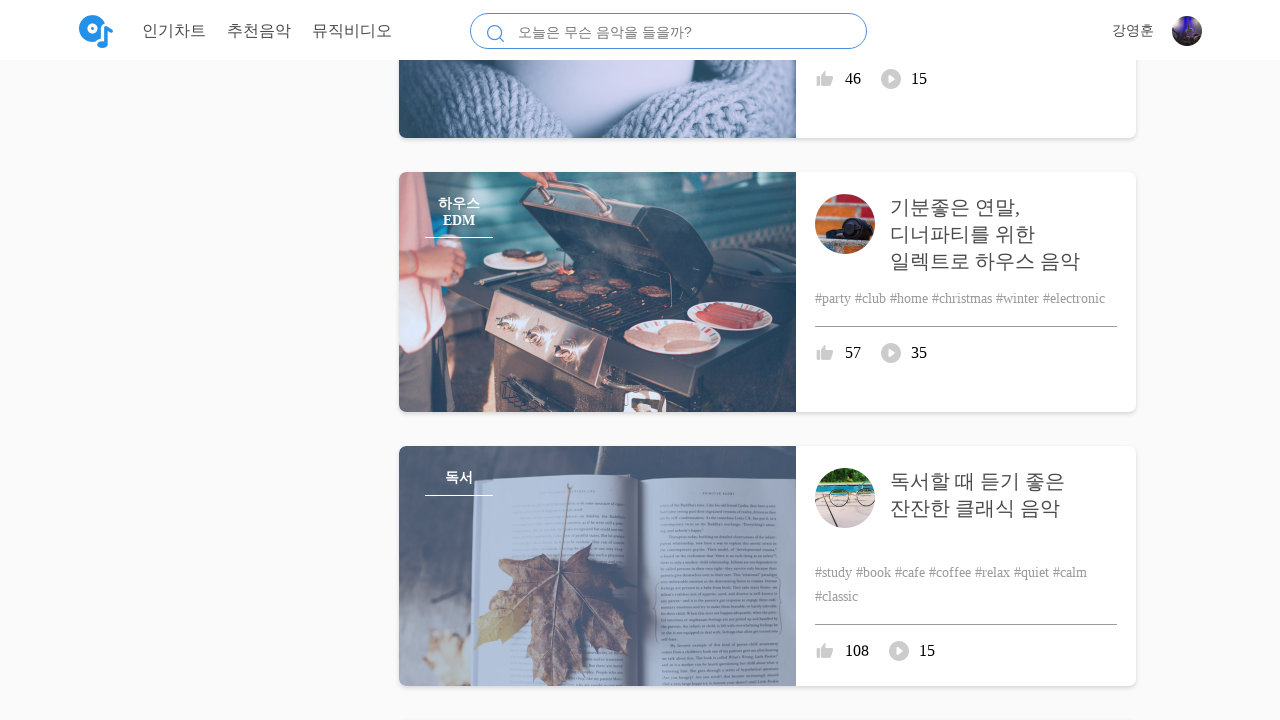

Retrieved updated page scroll height to check for new content
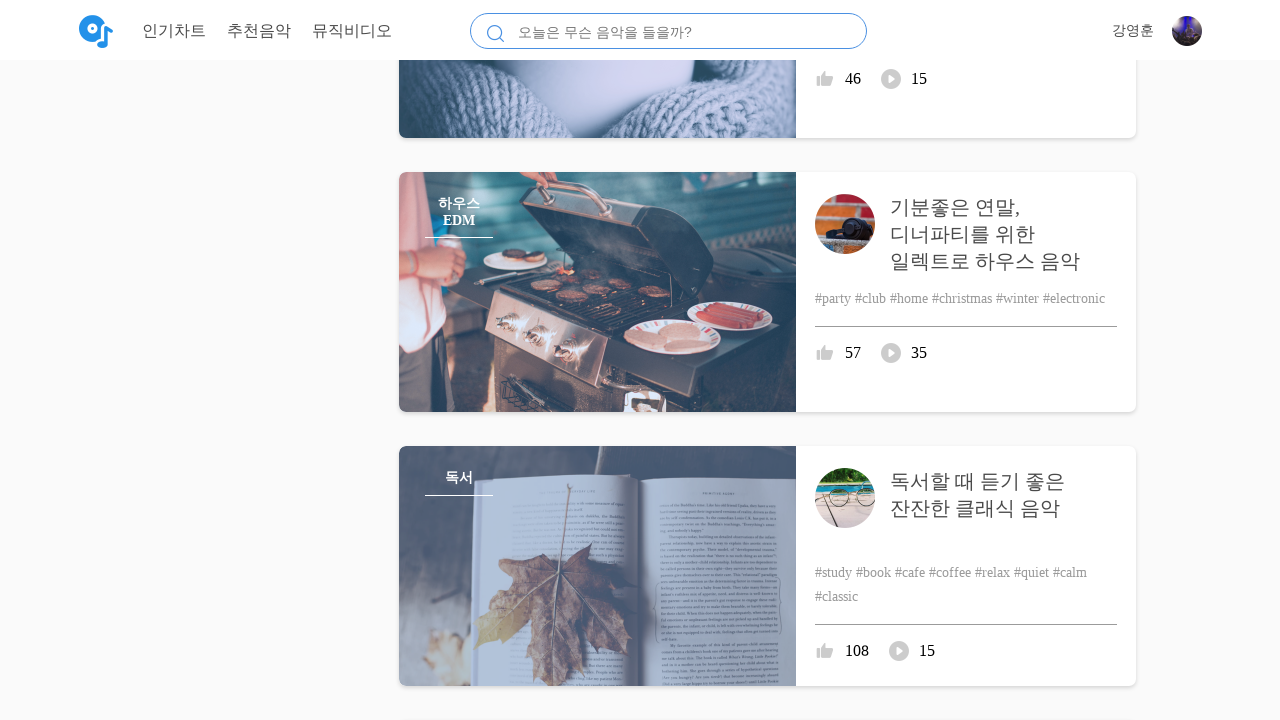

New content detected - continuing infinite scroll
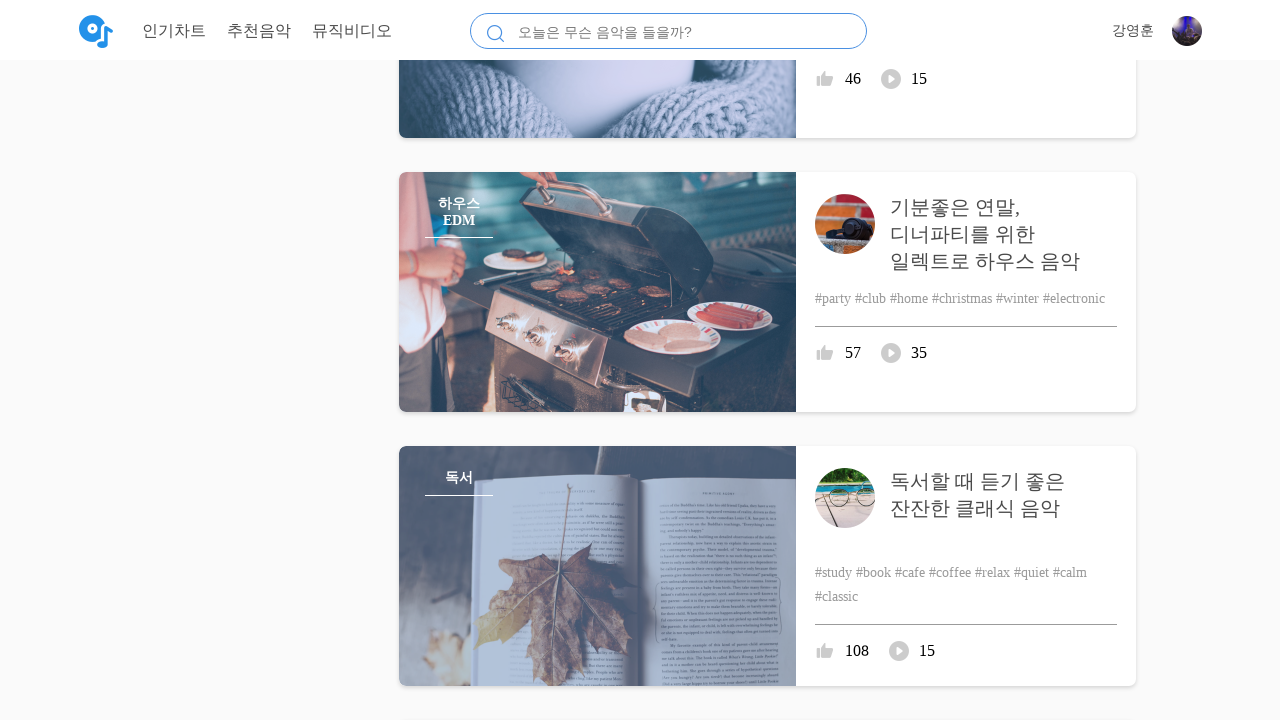

Scrolled to bottom of playlist page
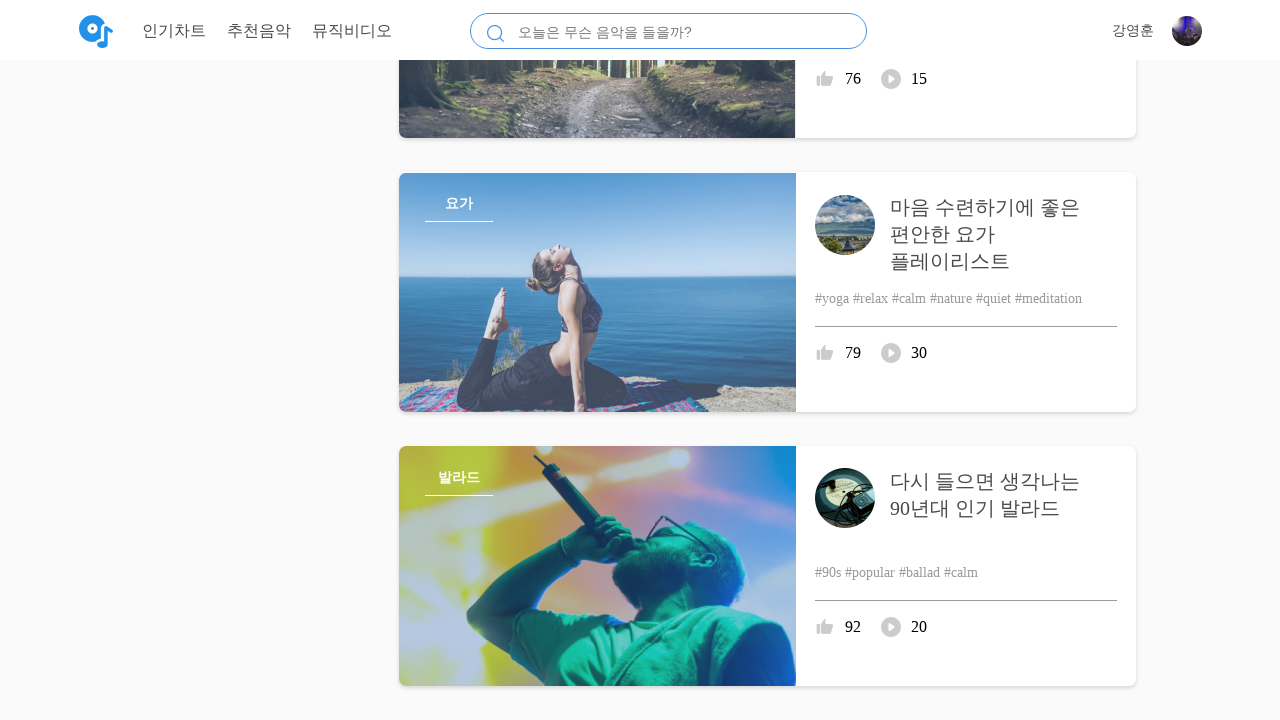

Waited 500ms for new content to load
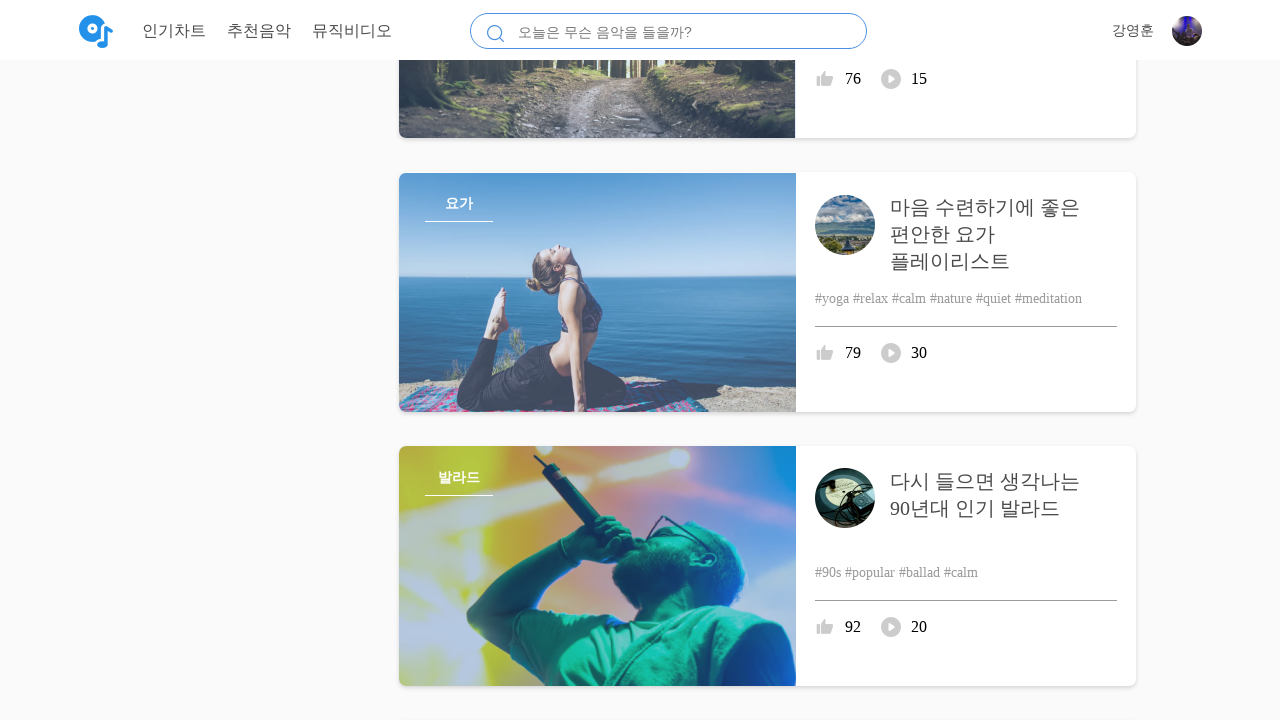

Retrieved updated page scroll height to check for new content
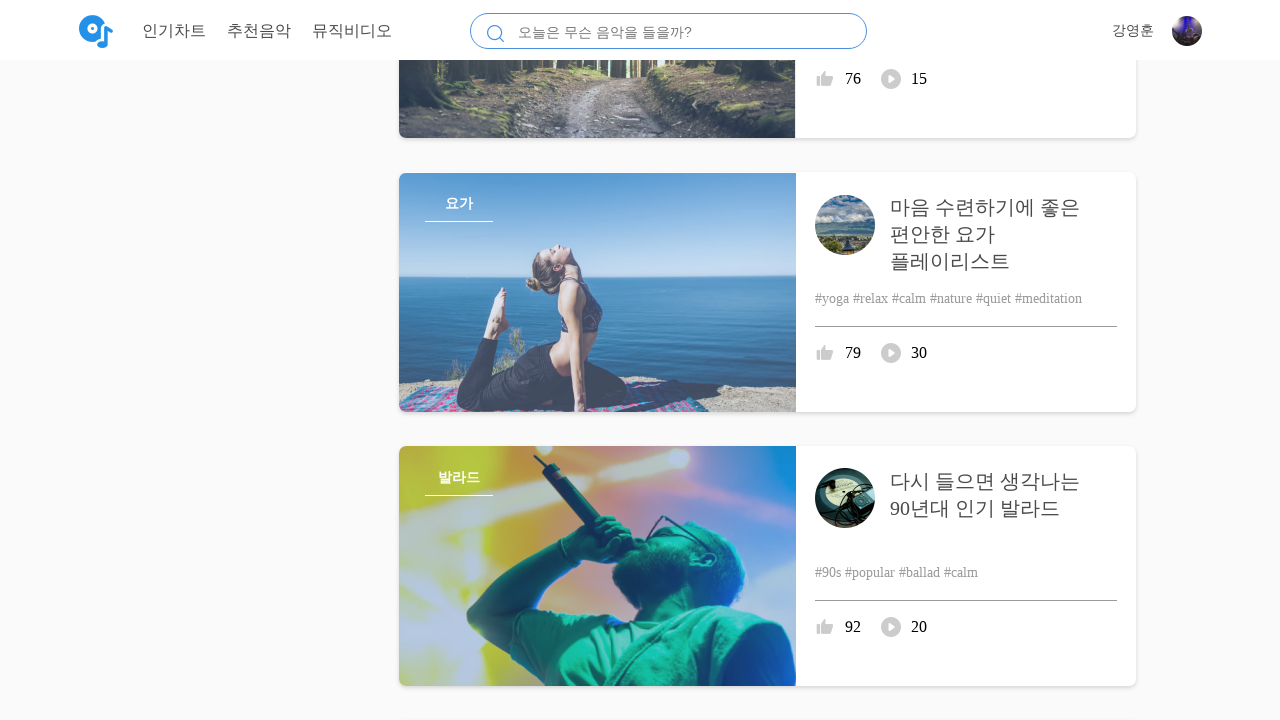

New content detected - continuing infinite scroll
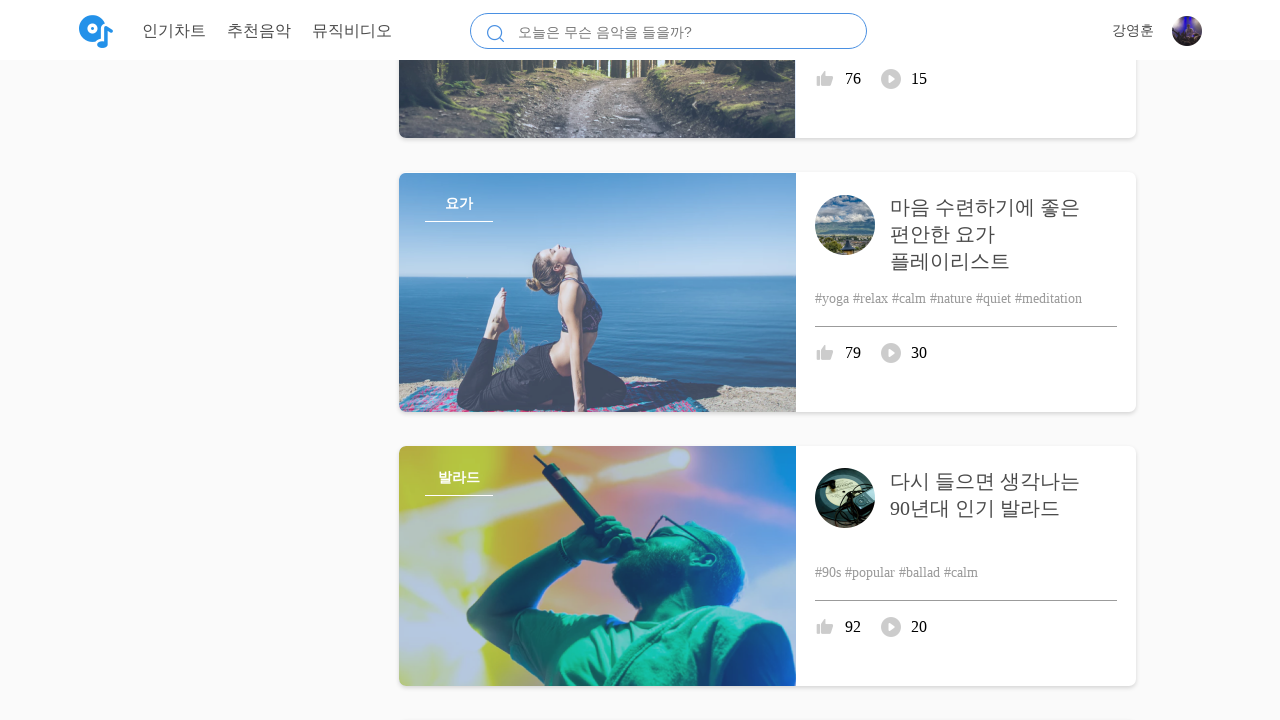

Scrolled to bottom of playlist page
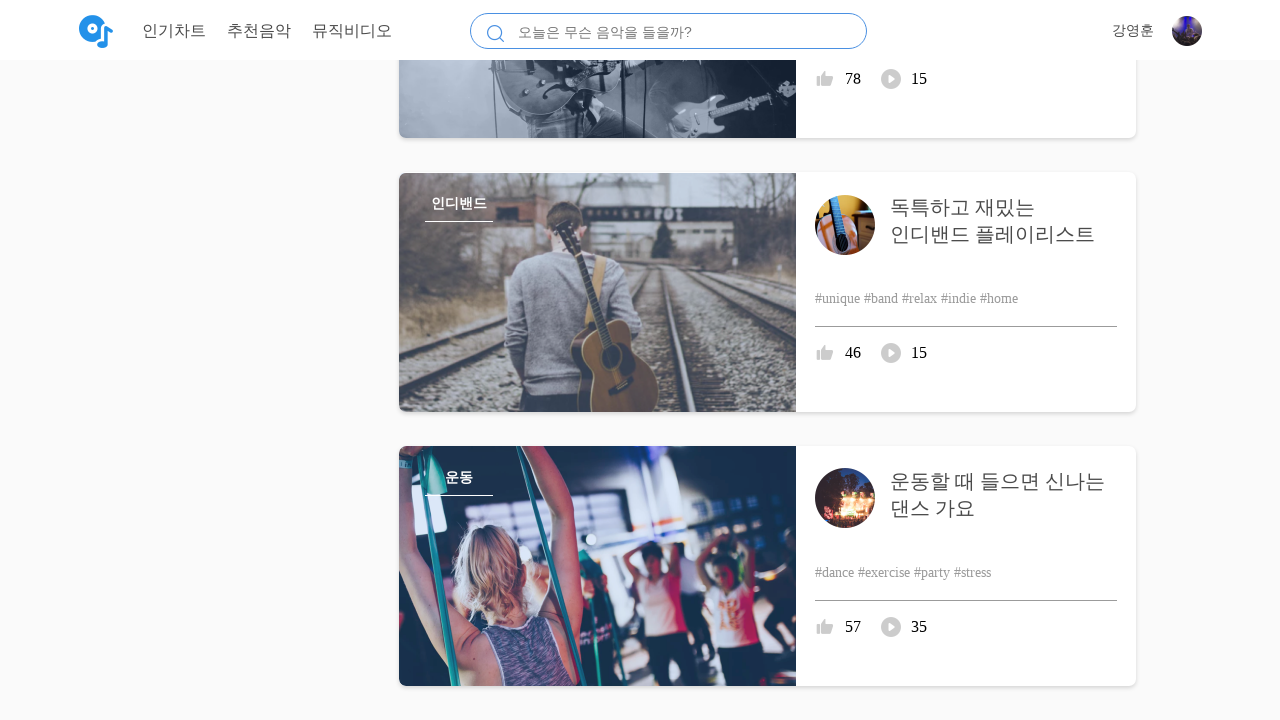

Waited 500ms for new content to load
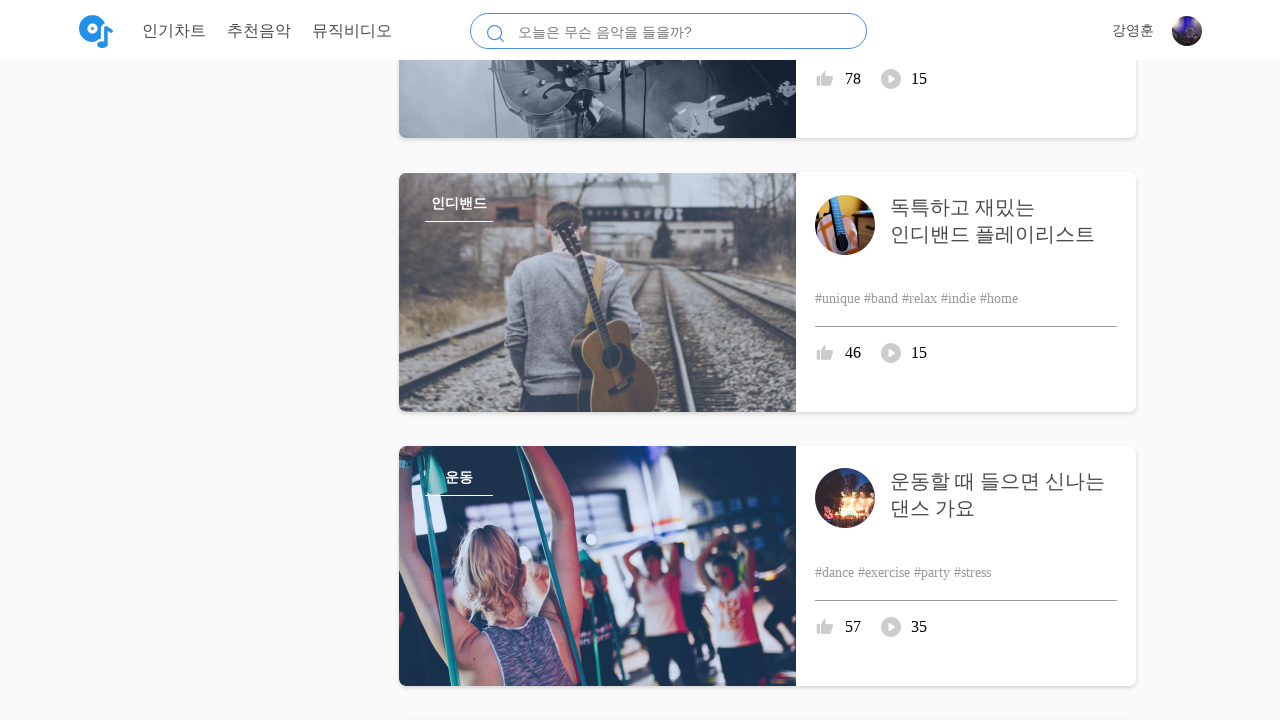

Retrieved updated page scroll height to check for new content
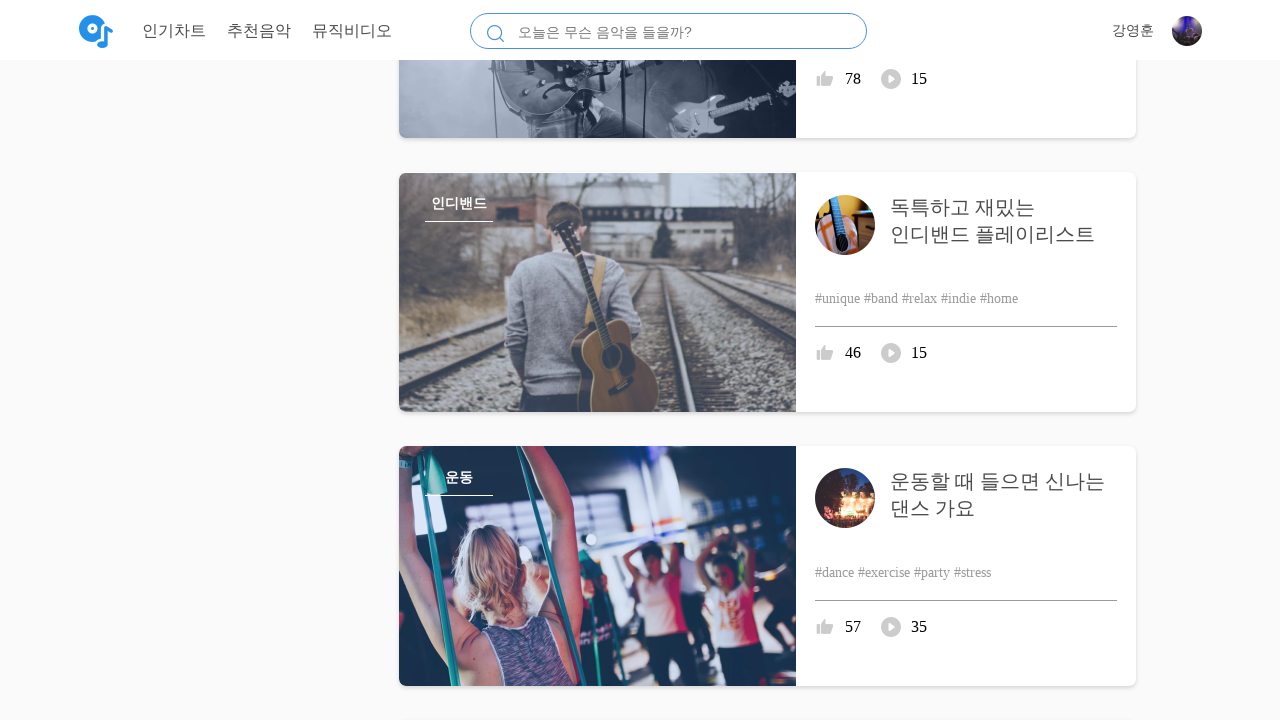

New content detected - continuing infinite scroll
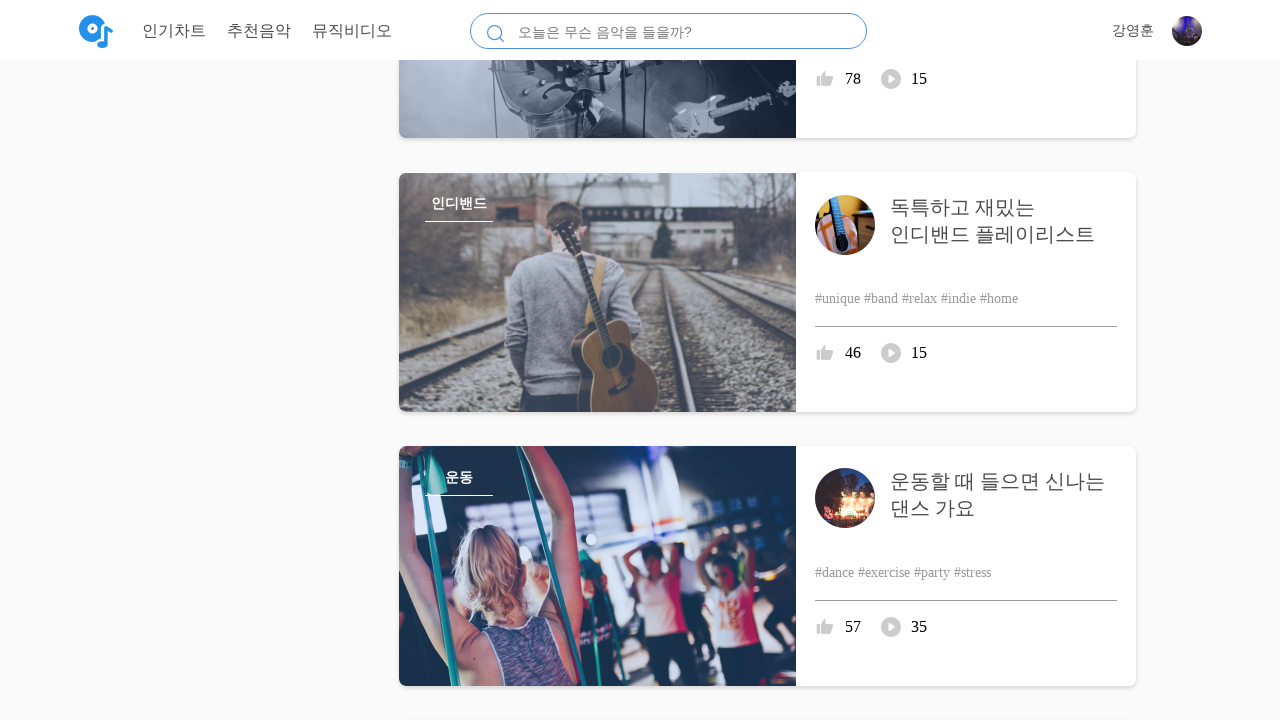

Scrolled to bottom of playlist page
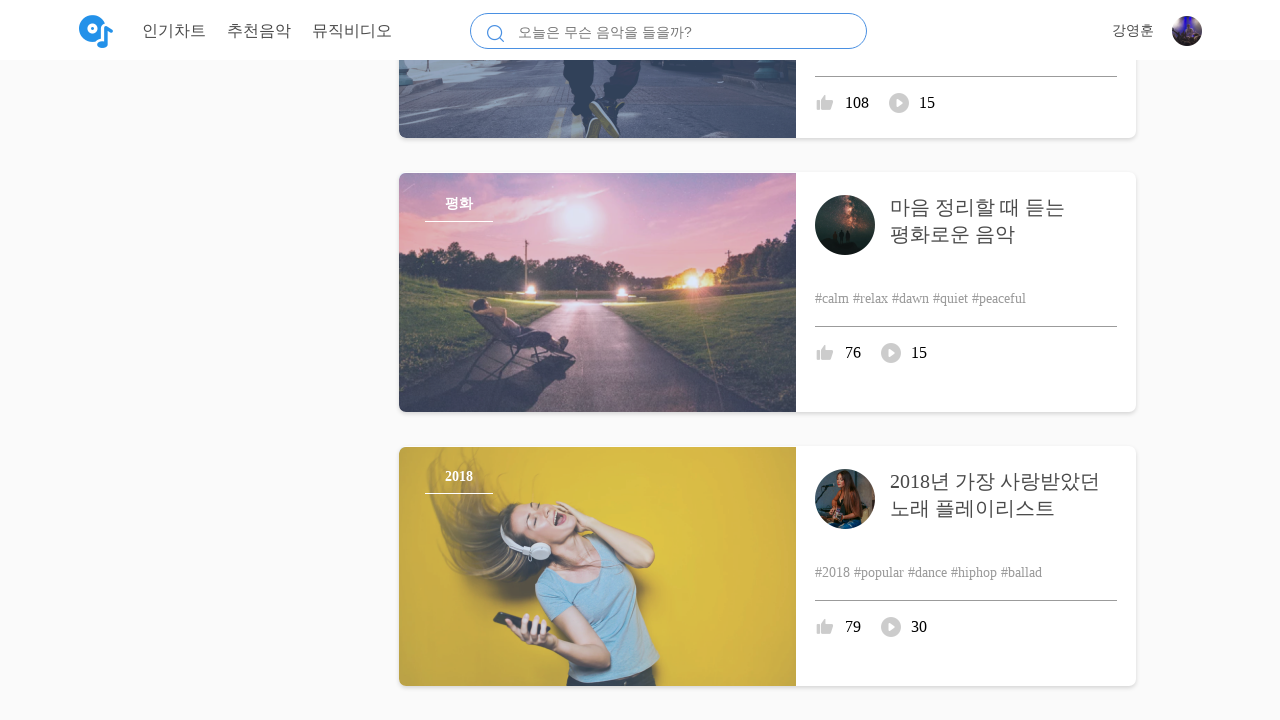

Waited 500ms for new content to load
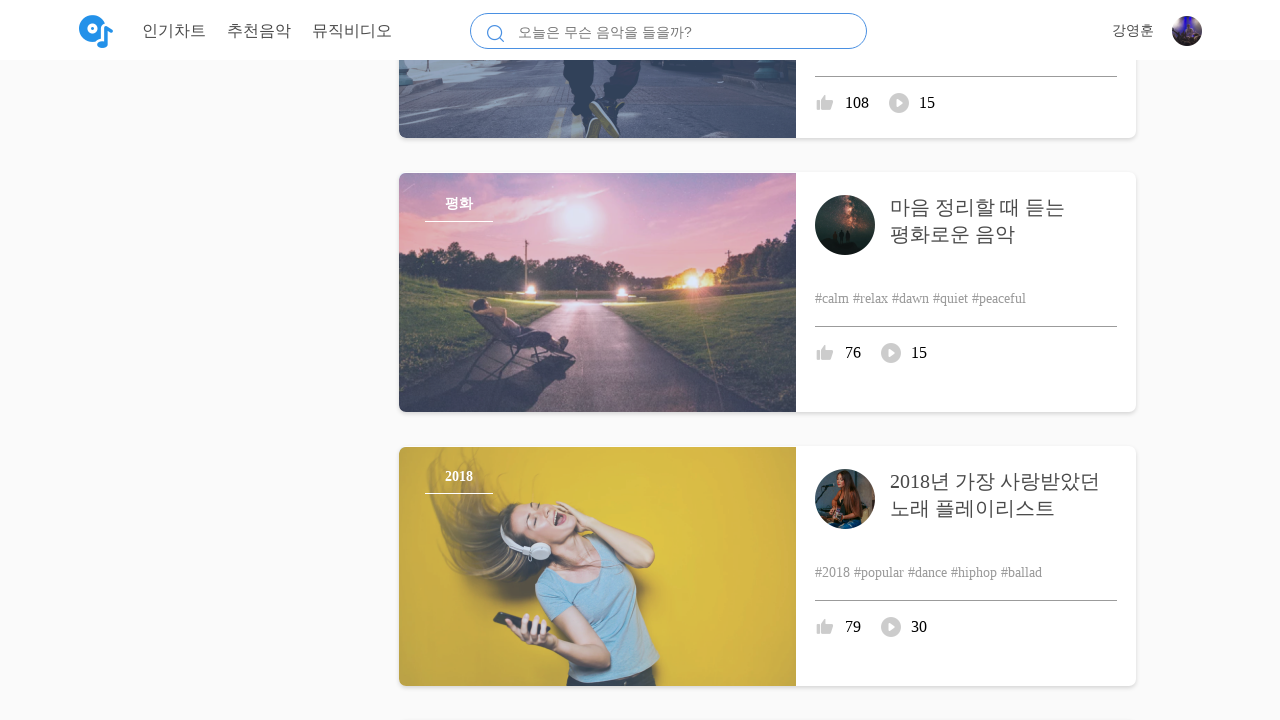

Retrieved updated page scroll height to check for new content
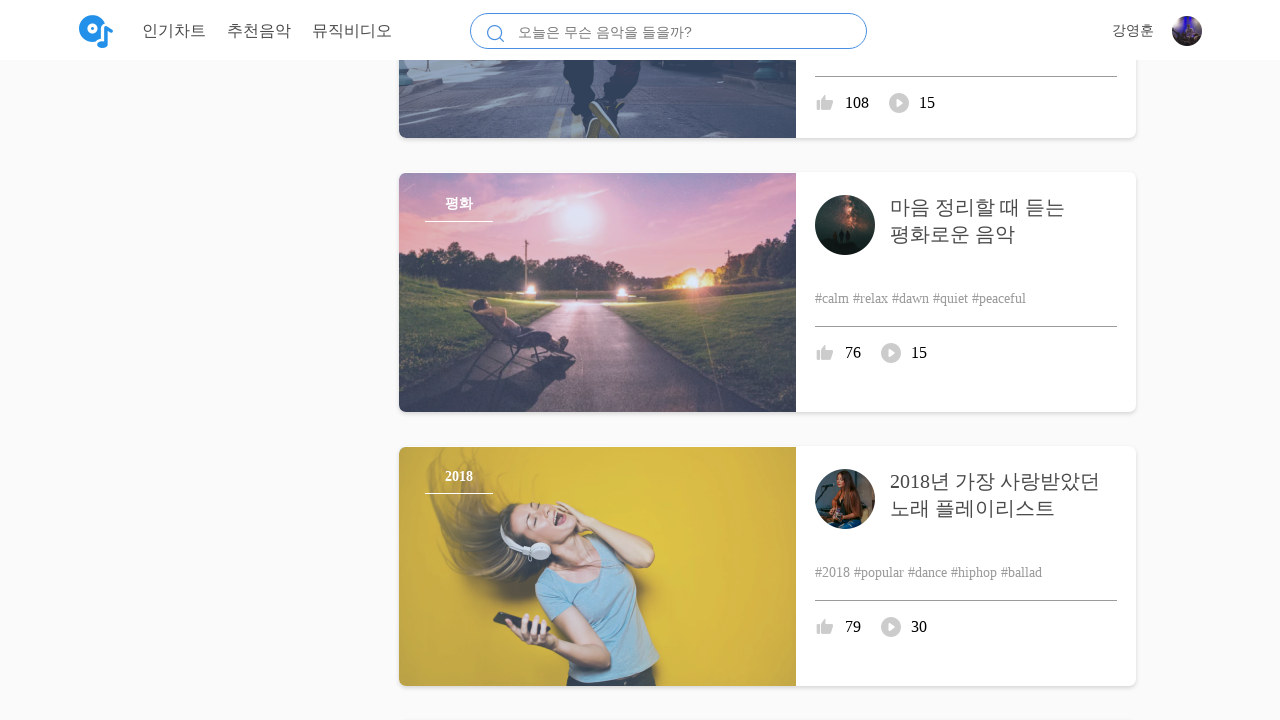

New content detected - continuing infinite scroll
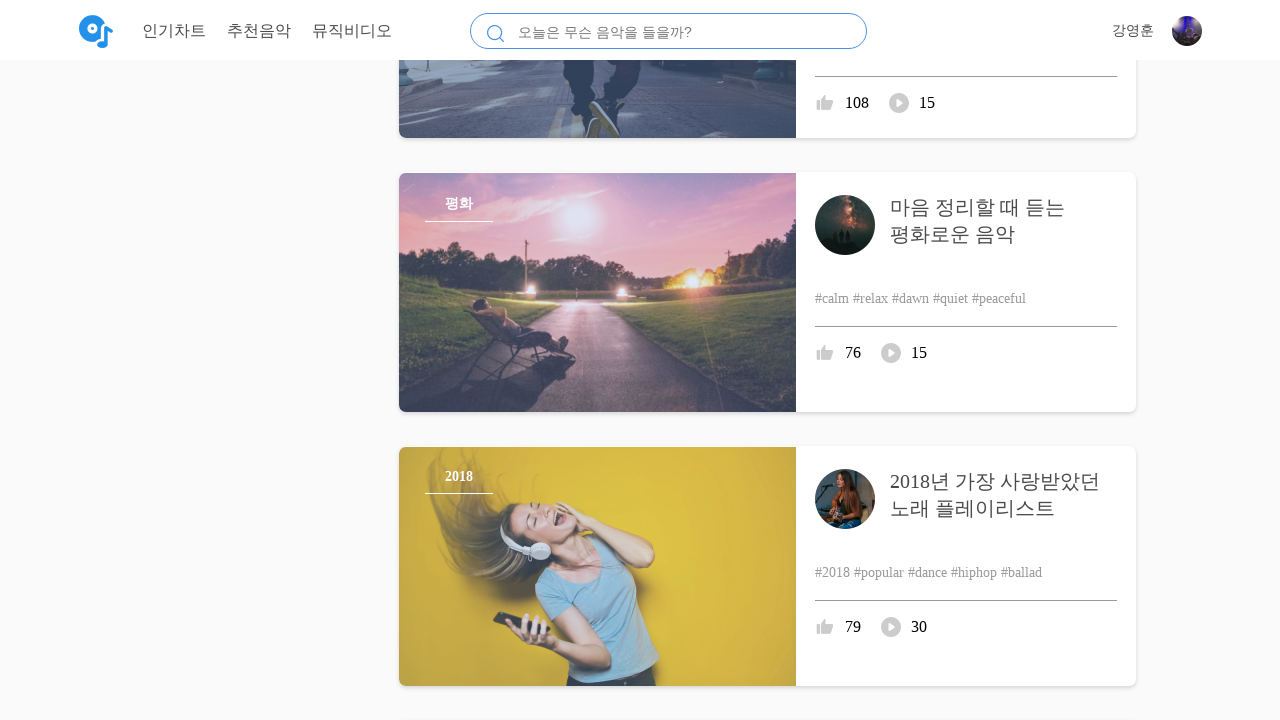

Scrolled to bottom of playlist page
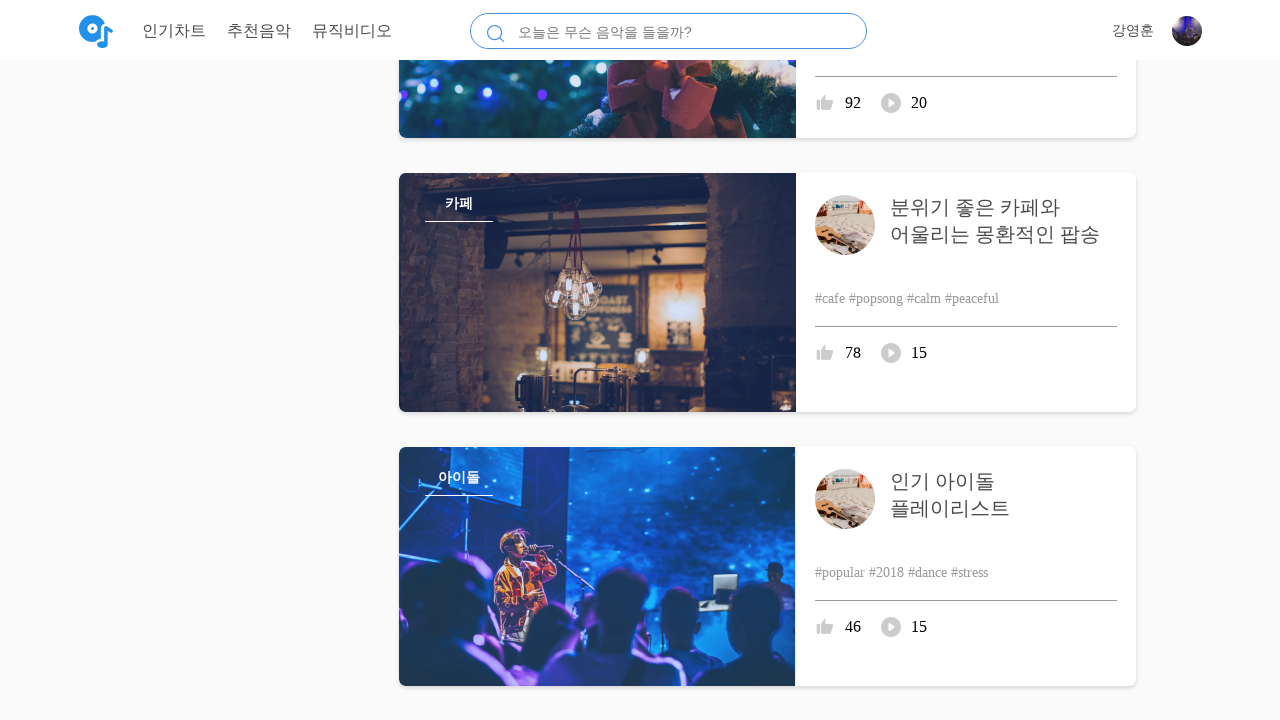

Waited 500ms for new content to load
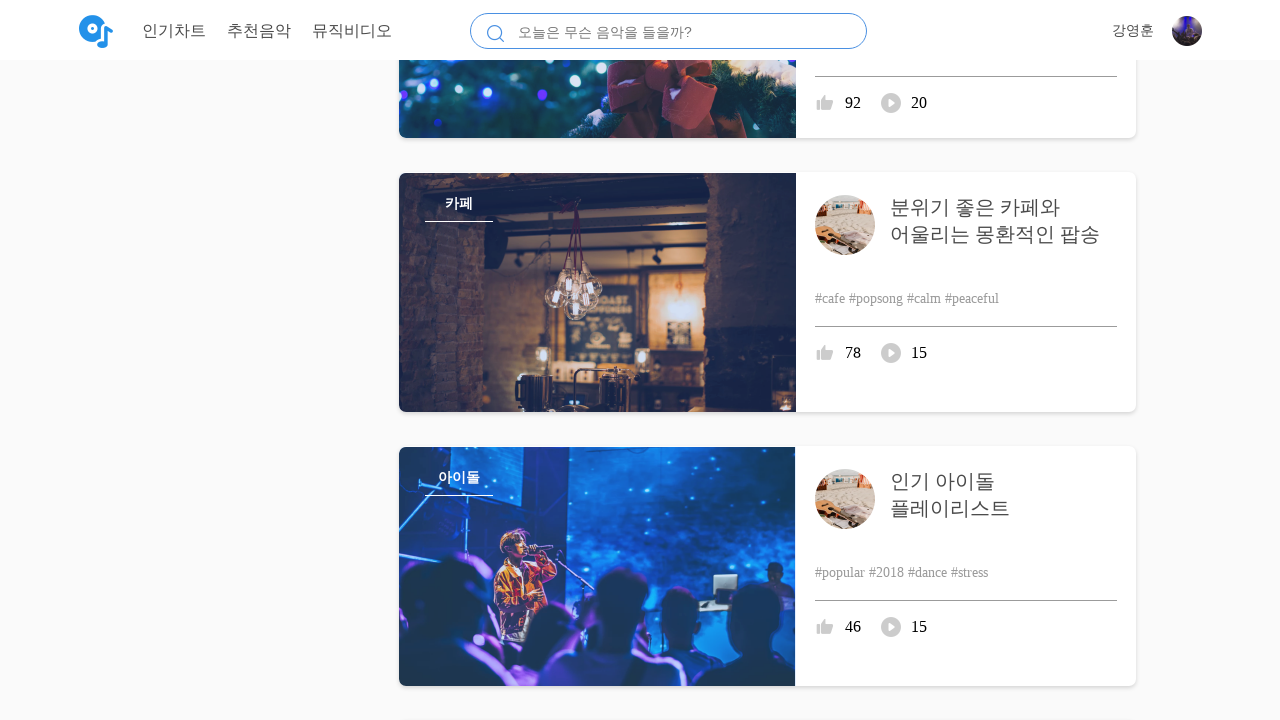

Retrieved updated page scroll height to check for new content
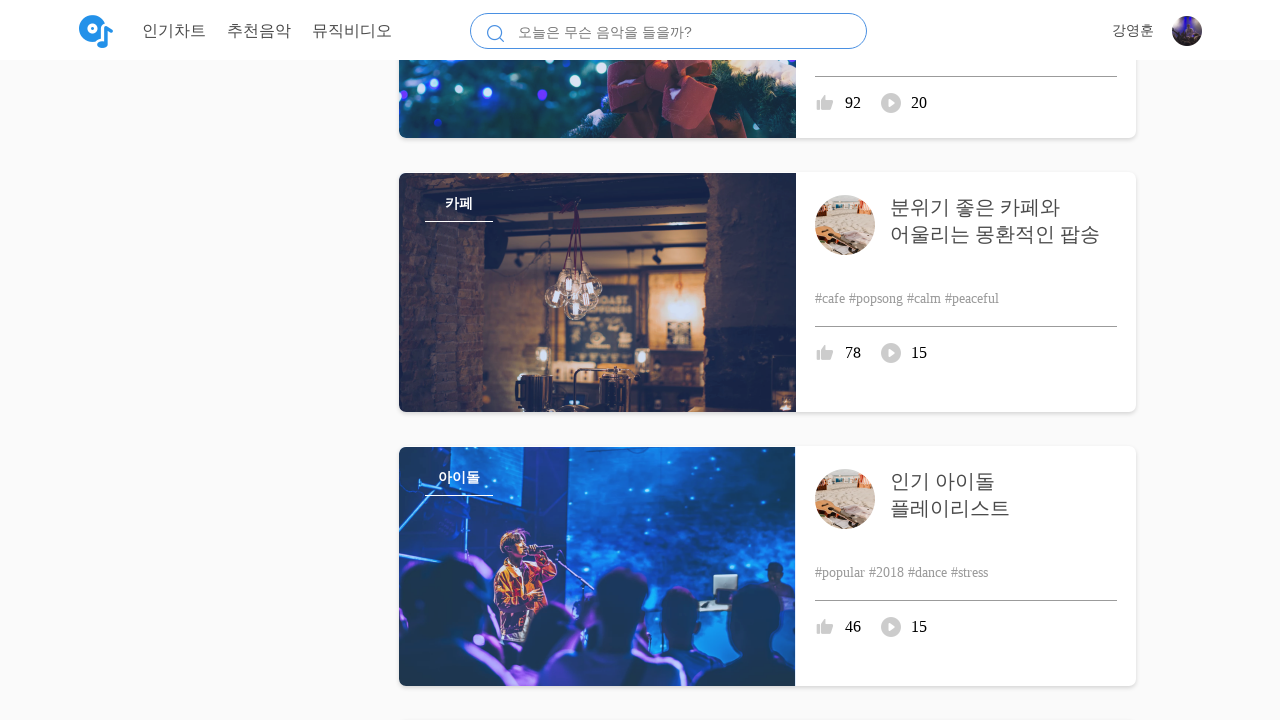

New content detected - continuing infinite scroll
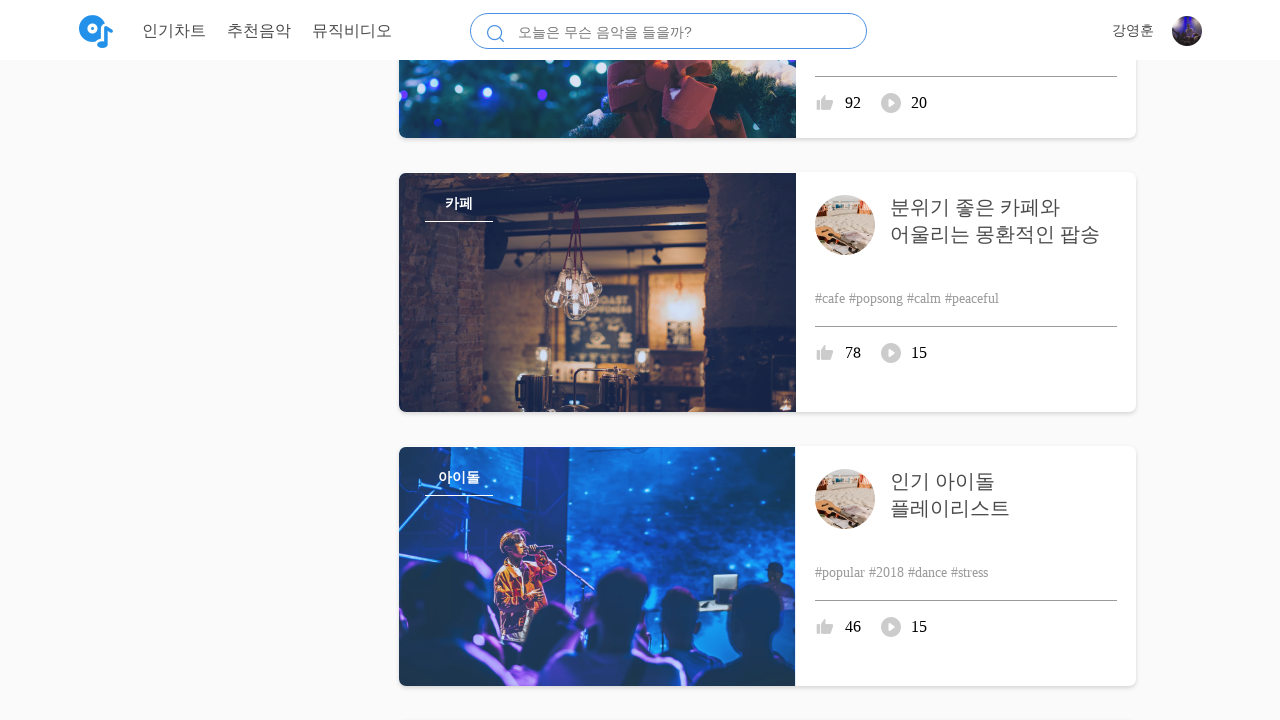

Scrolled to bottom of playlist page
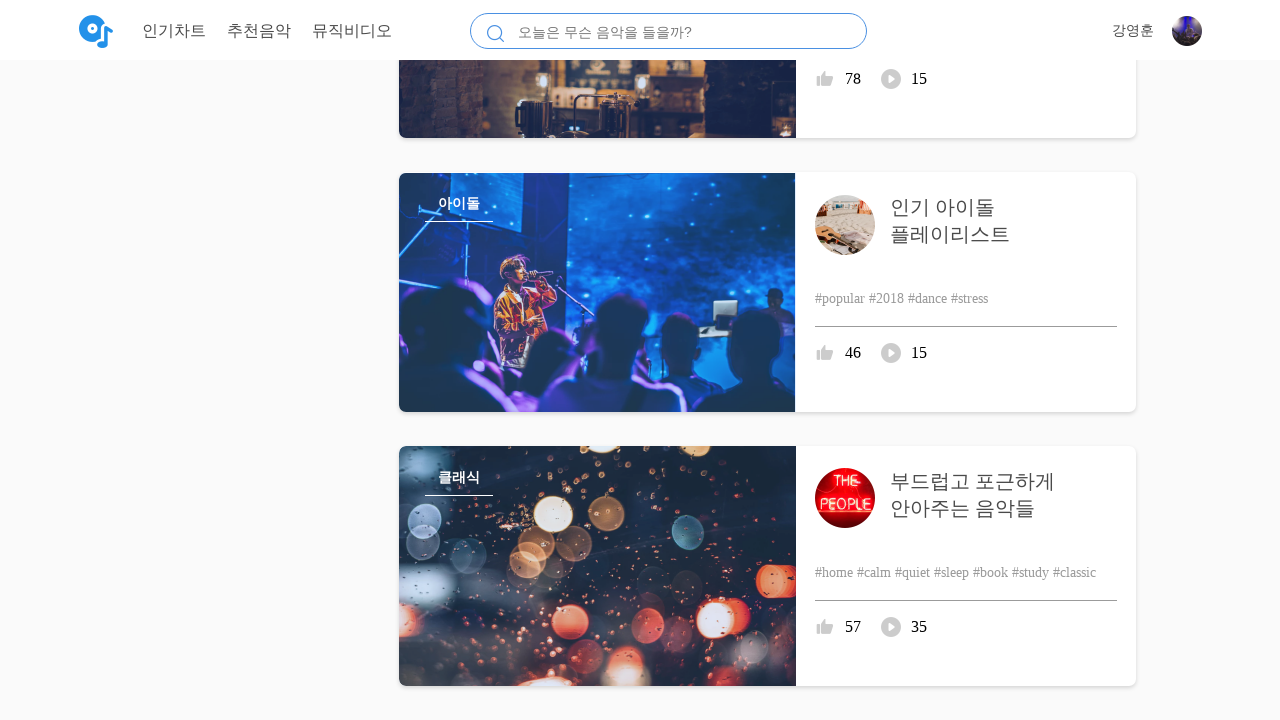

Waited 500ms for new content to load
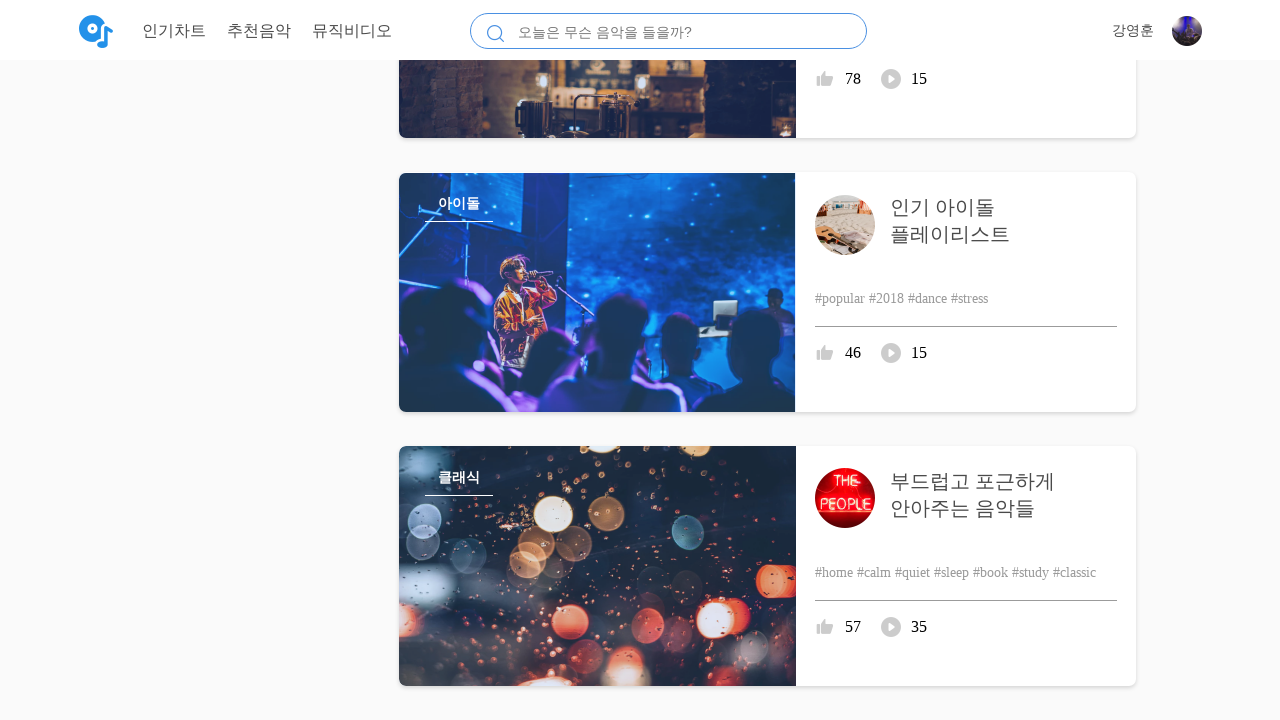

Retrieved updated page scroll height to check for new content
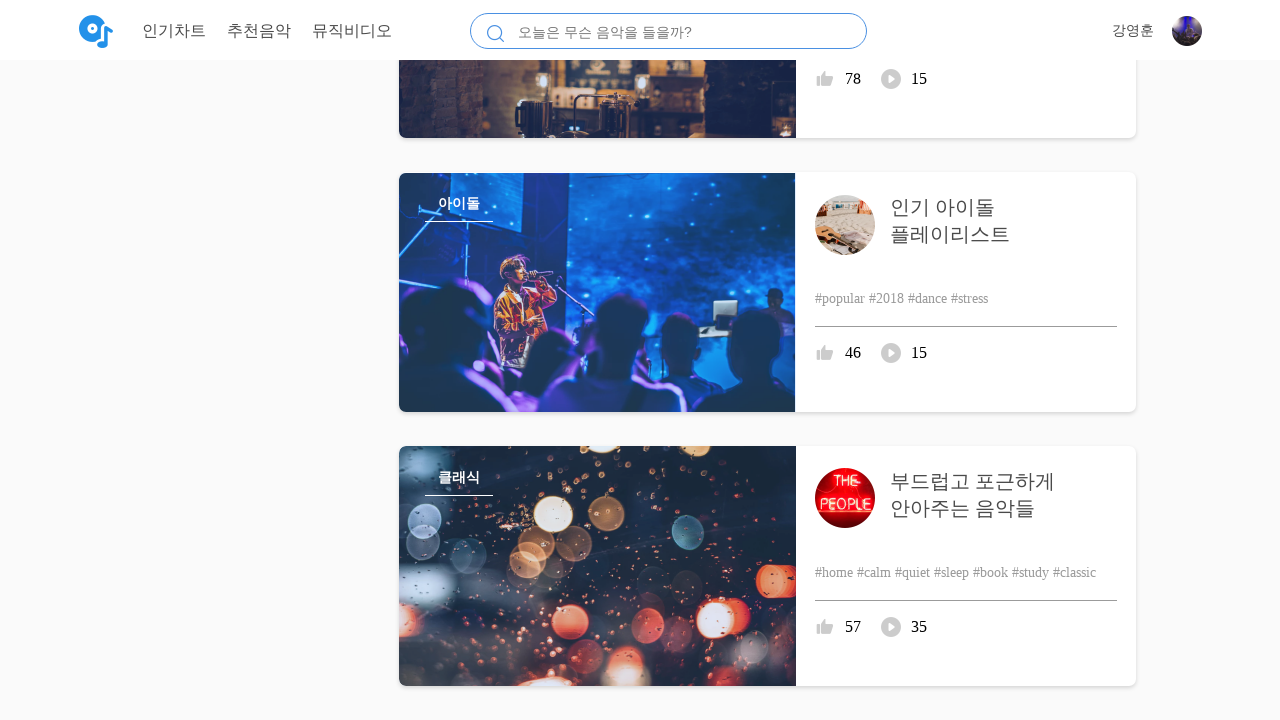

No new content loaded - reached end of playlist
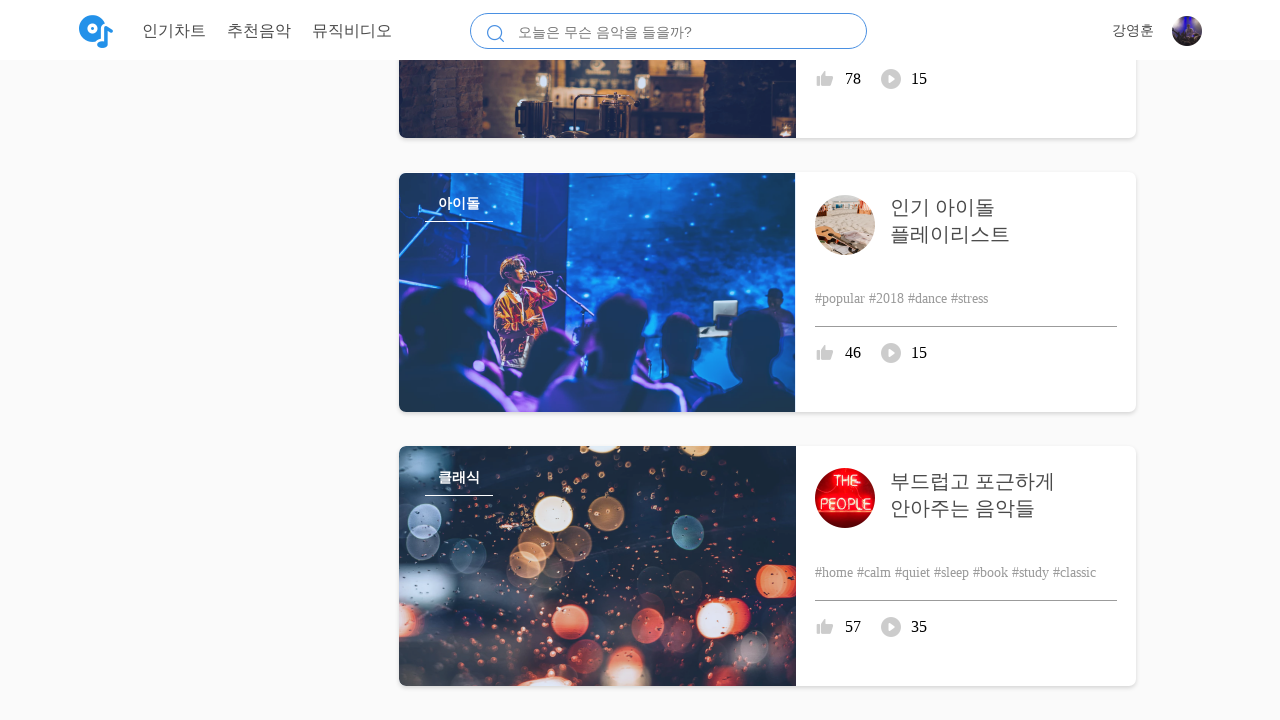

Verified playlist metadata elements are present after infinite scroll
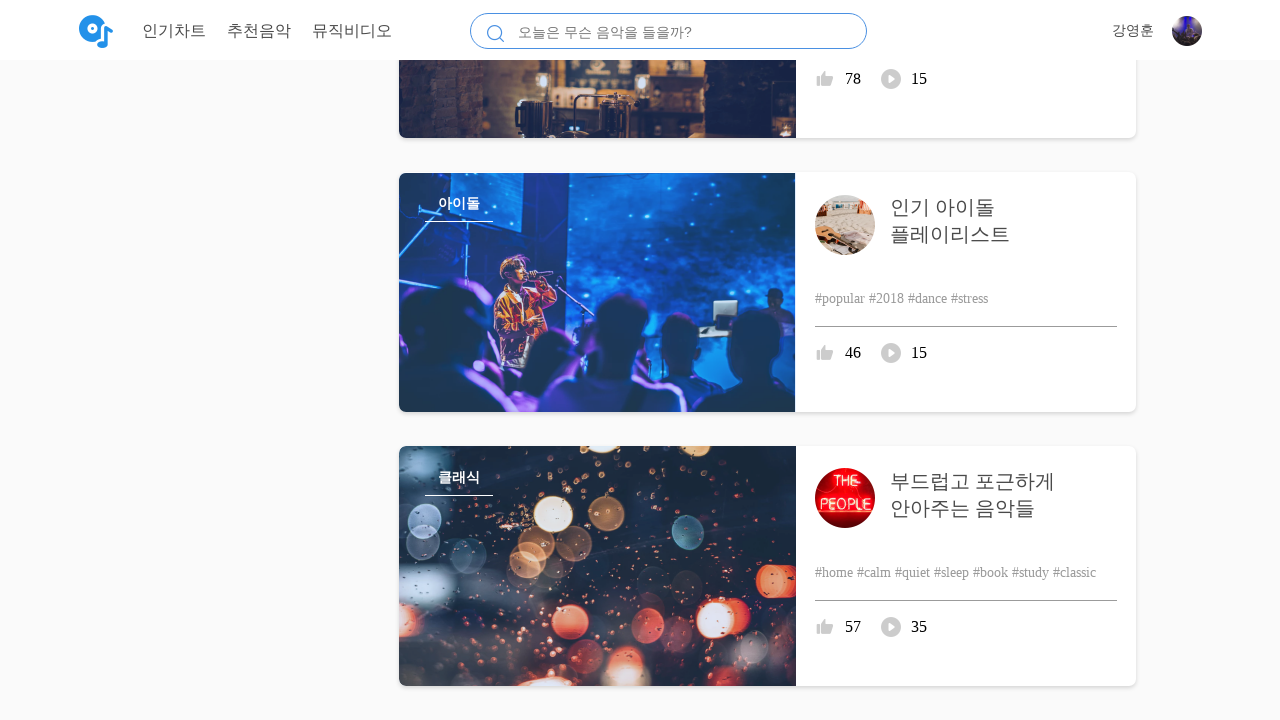

Verified playlist item titles are loaded
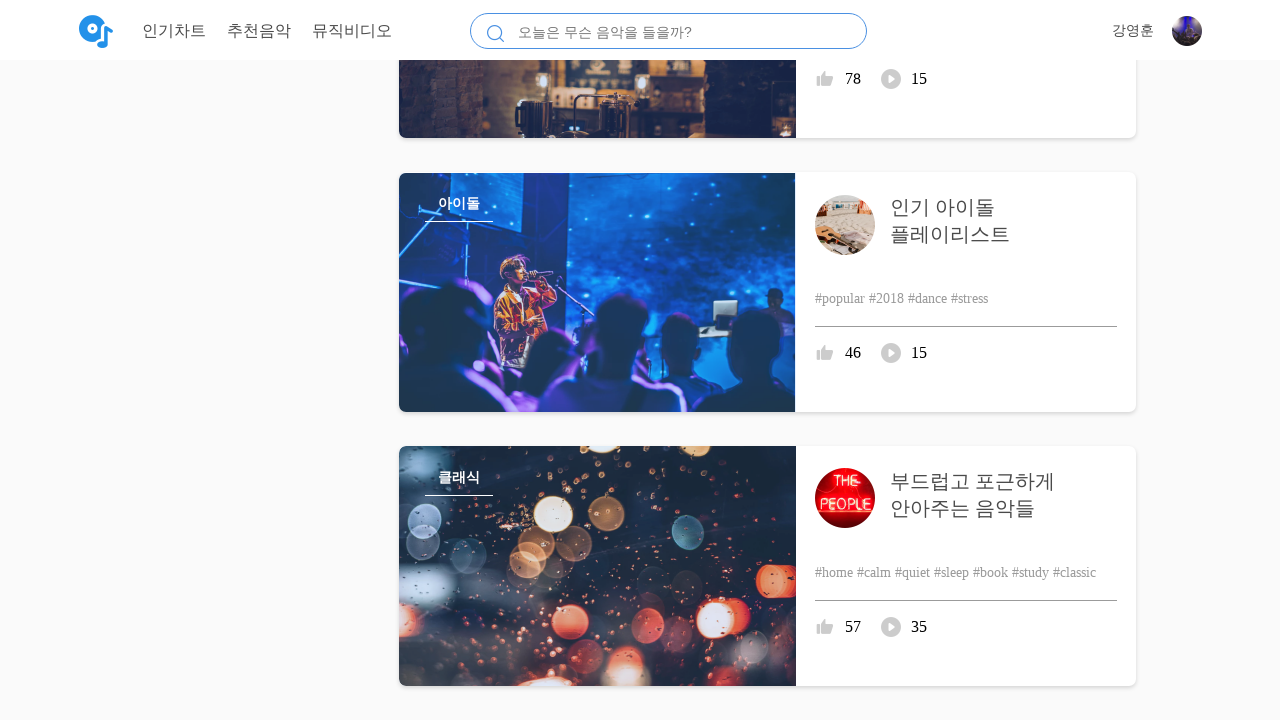

Verified playlist item tags are loaded
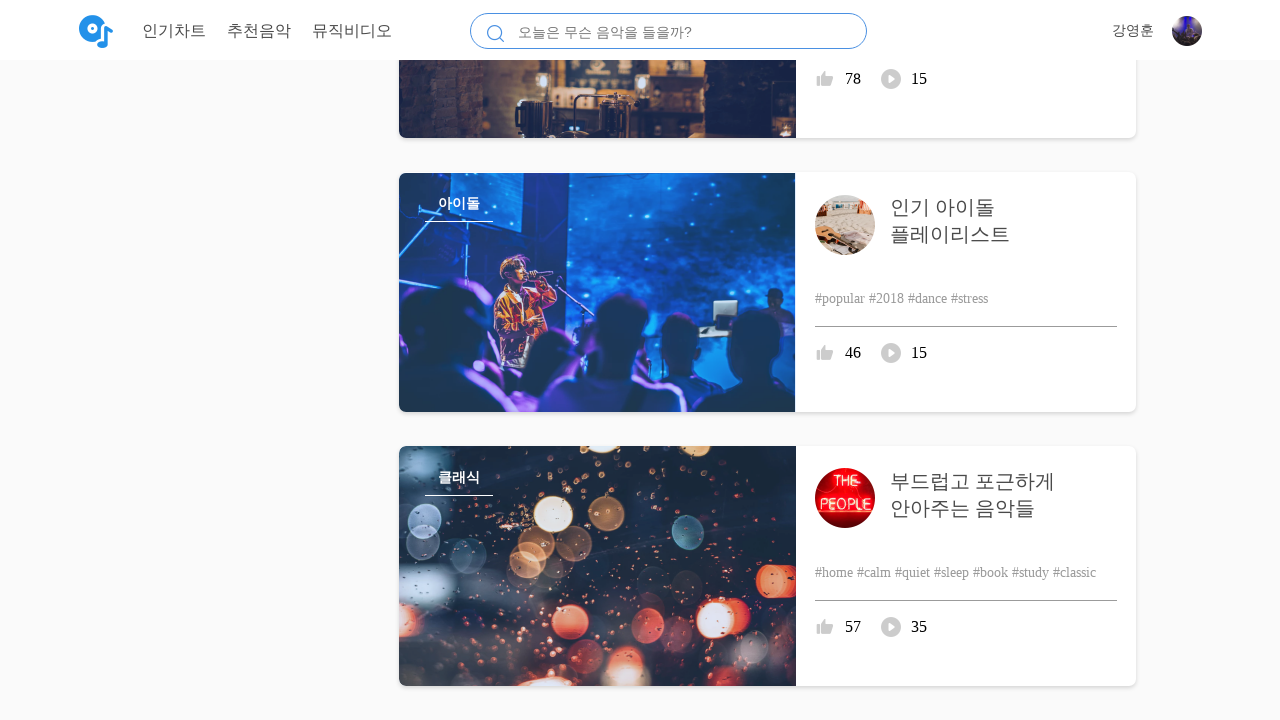

Verified playlist item like counts are loaded
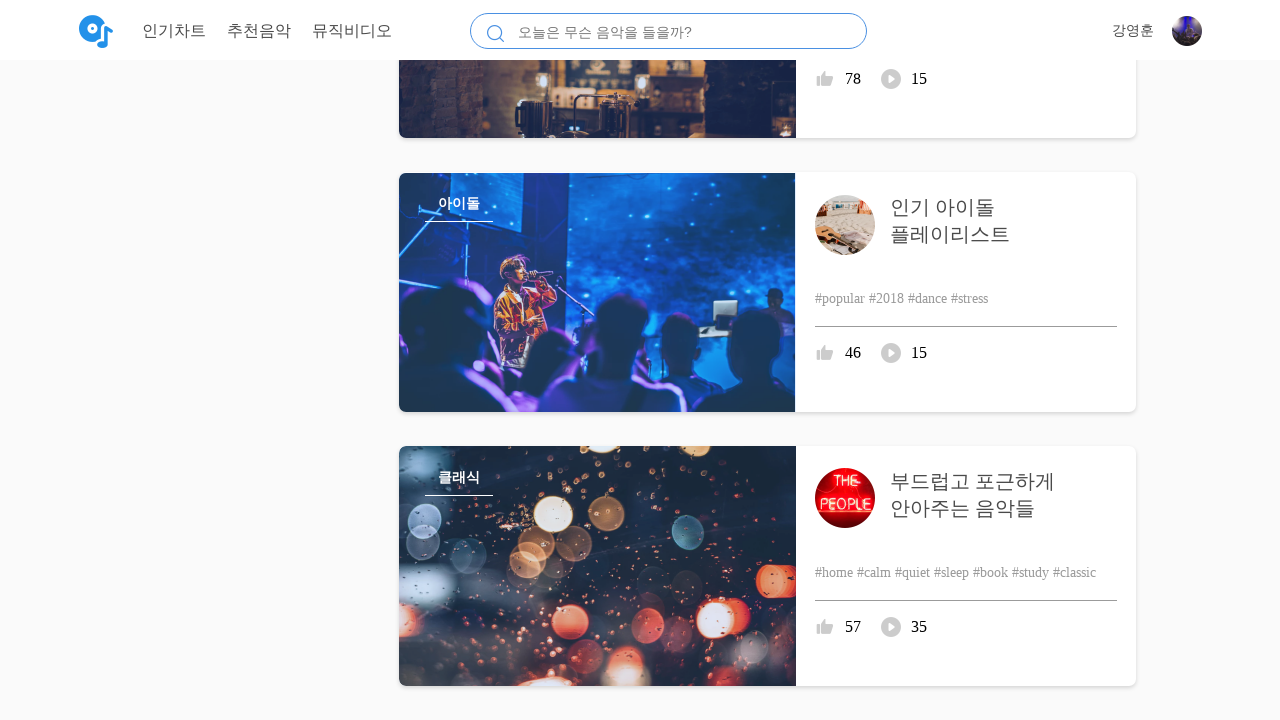

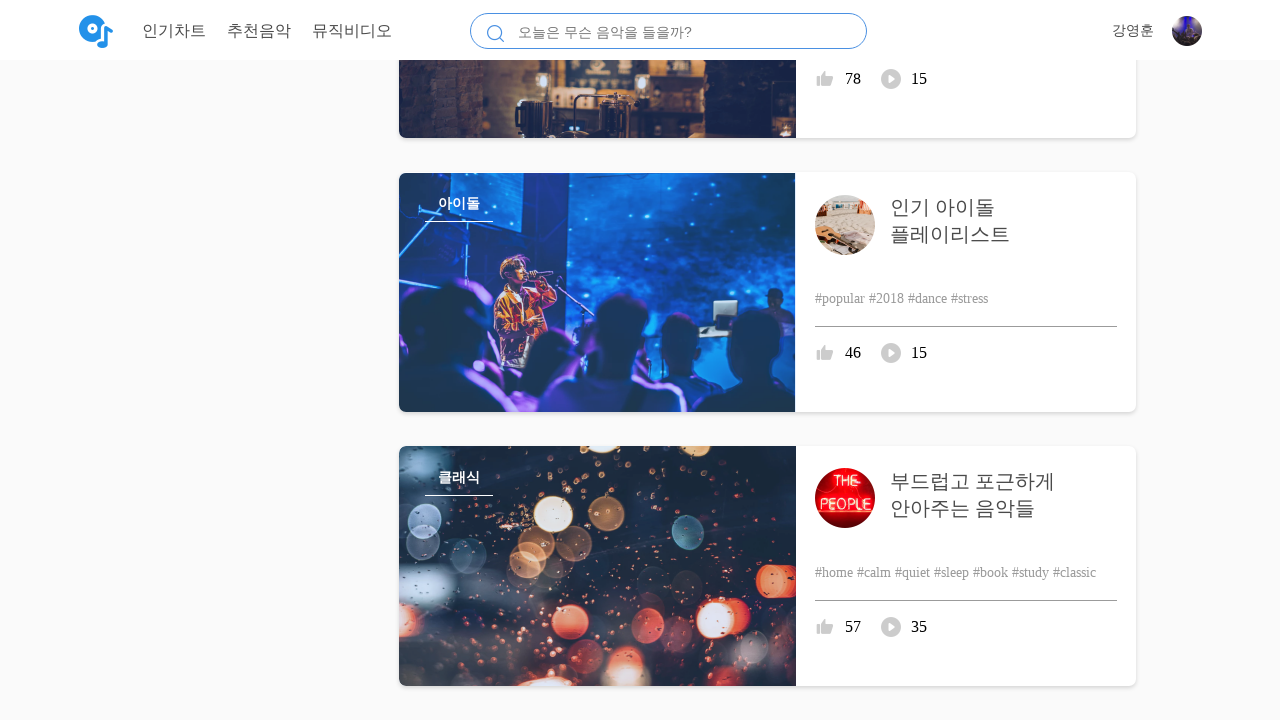